Tests hover functionality by iterating through all images on the page and hovering over each one

Starting URL: https://practice.cydeo.com/hovers

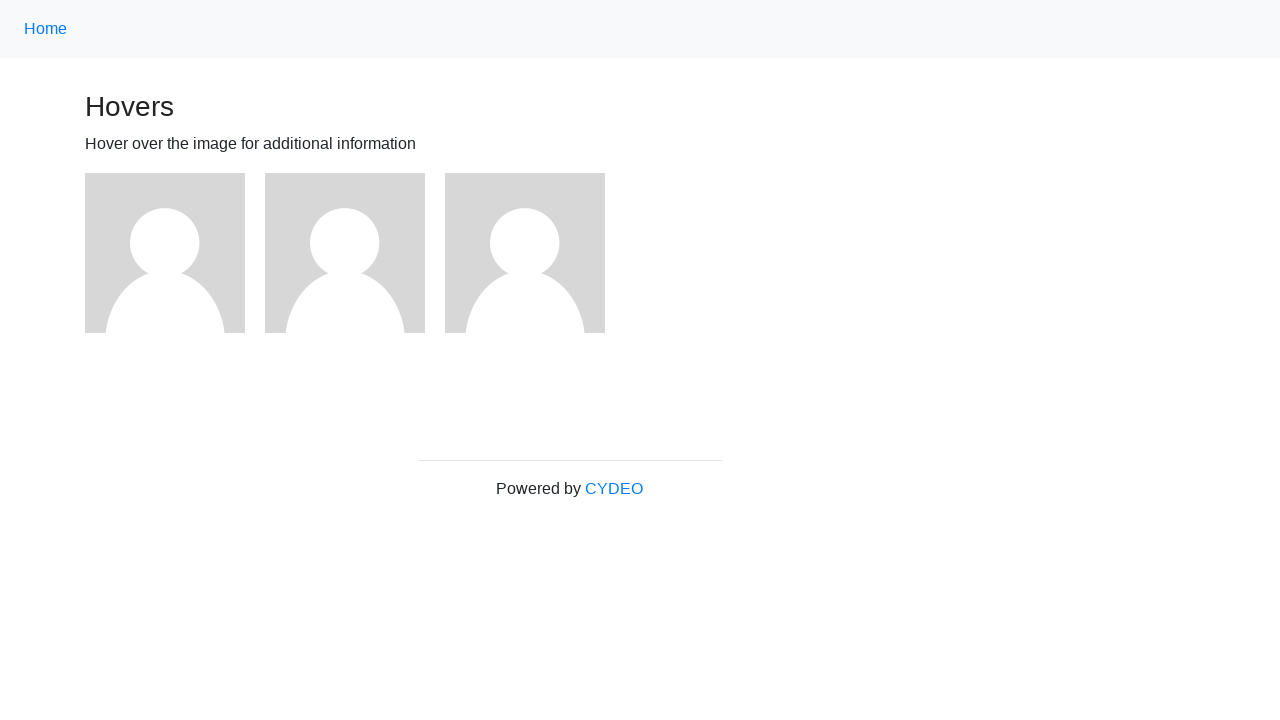

Navigated to hover practice page
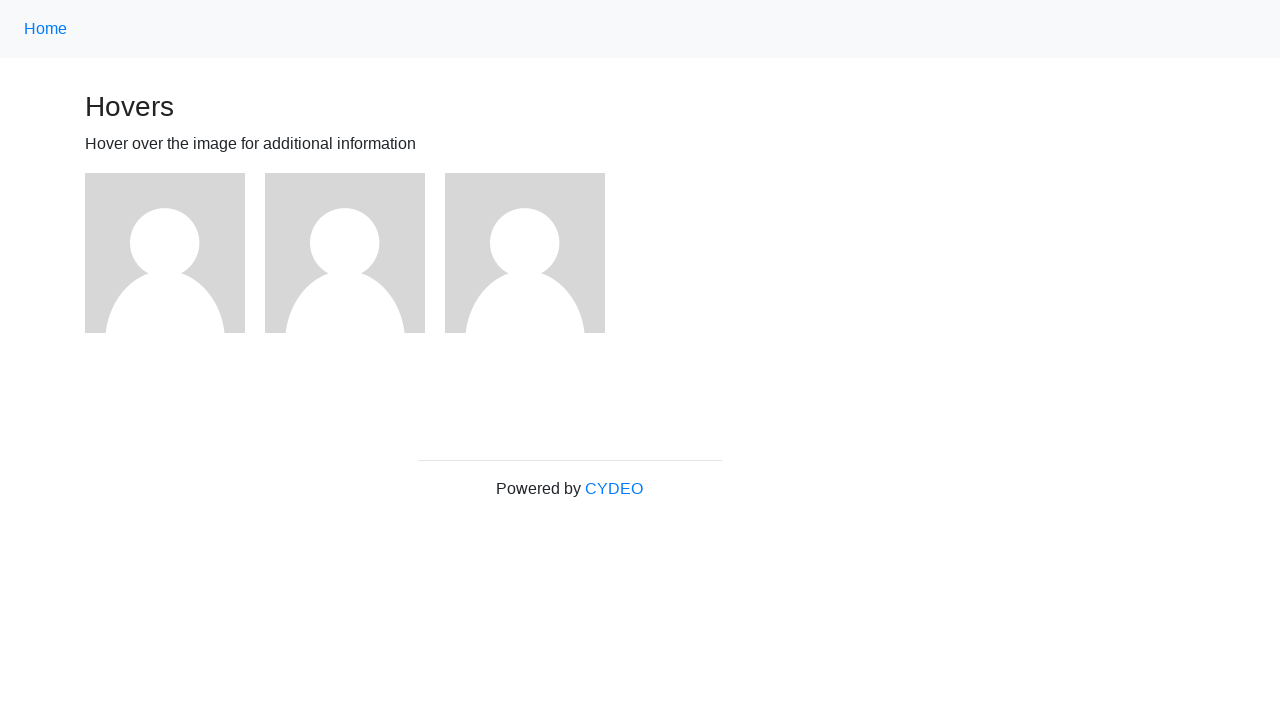

Retrieved all image elements from the page
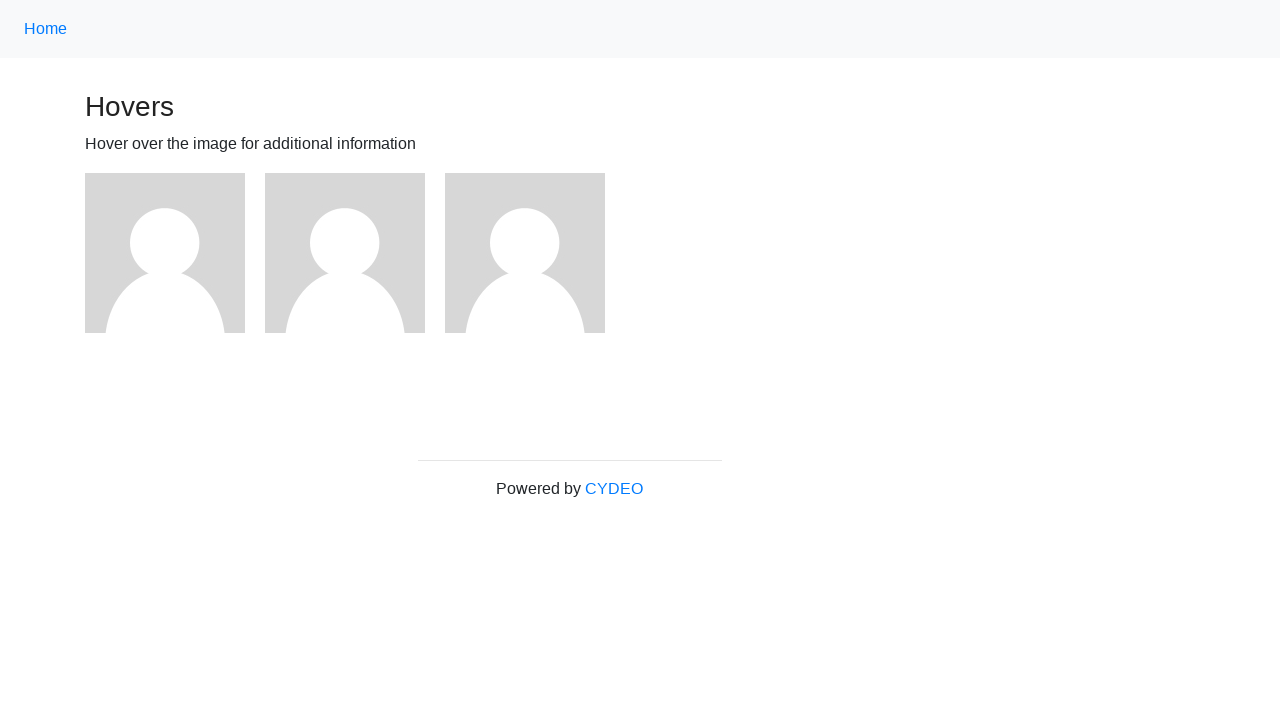

Hovered over an image element at (165, 253) on img >> nth=0
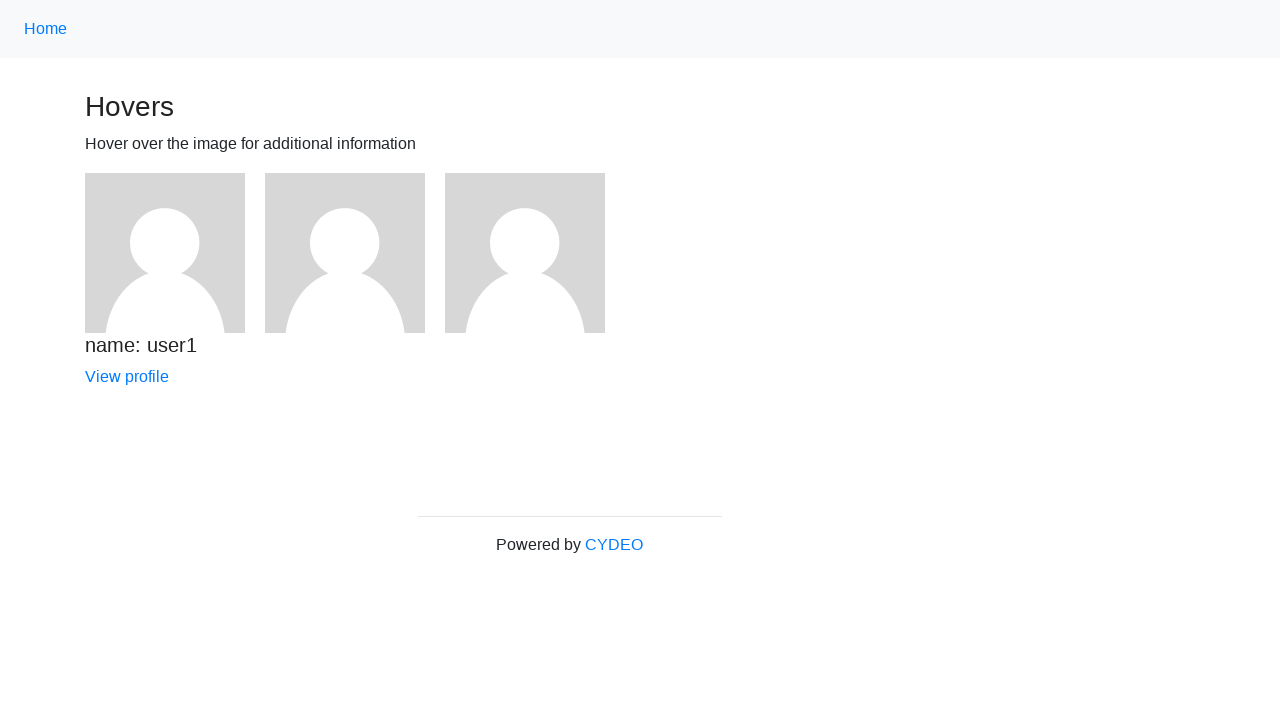

Verified that the hovered image is visible
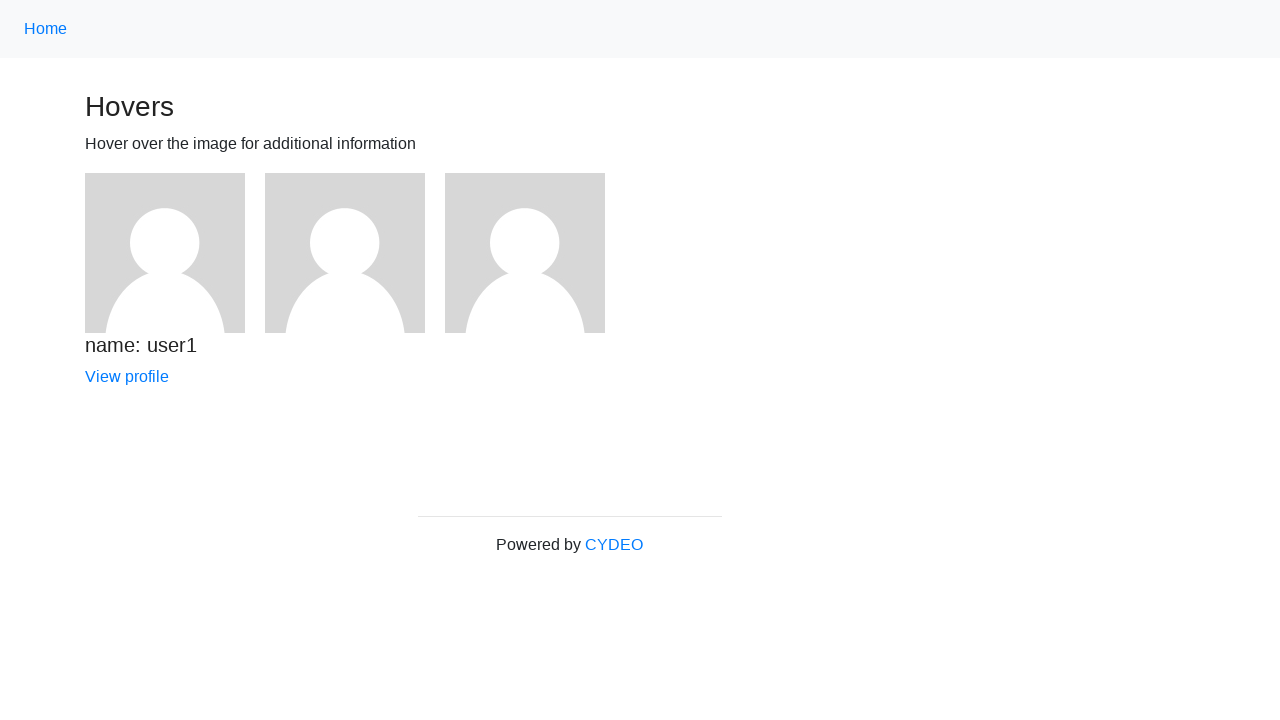

Hovered over an image element at (345, 253) on img >> nth=1
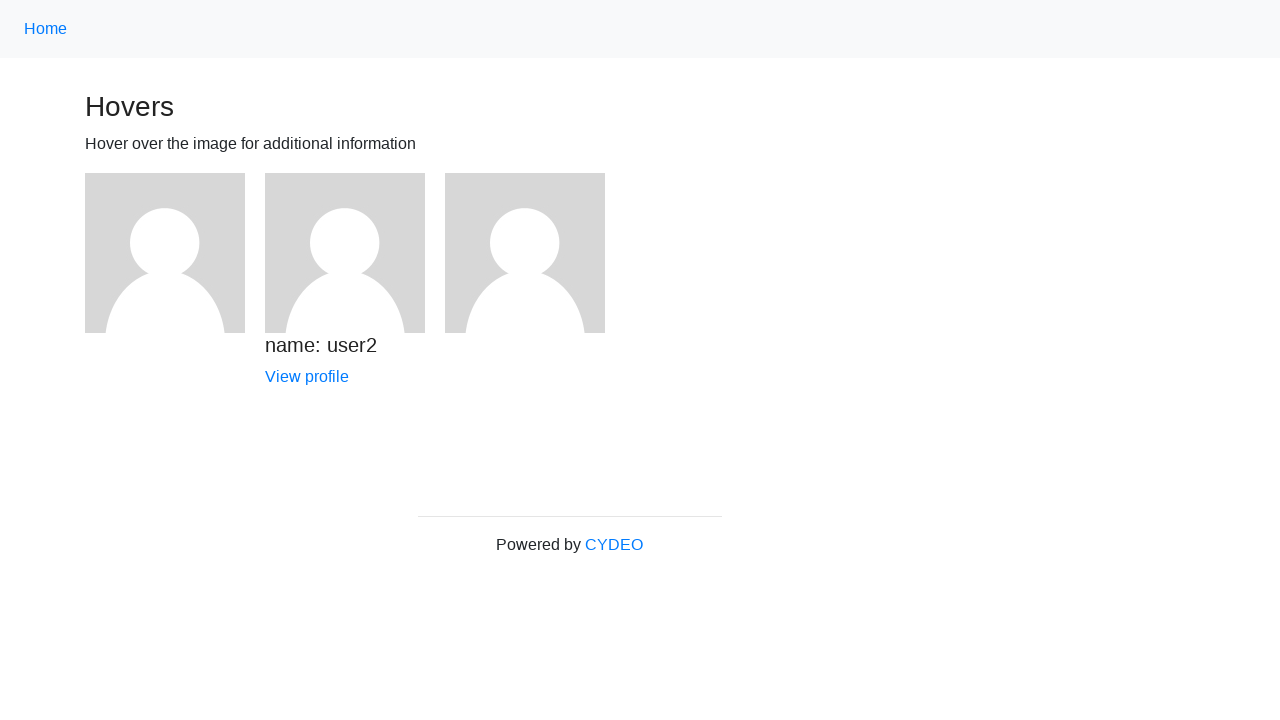

Verified that the hovered image is visible
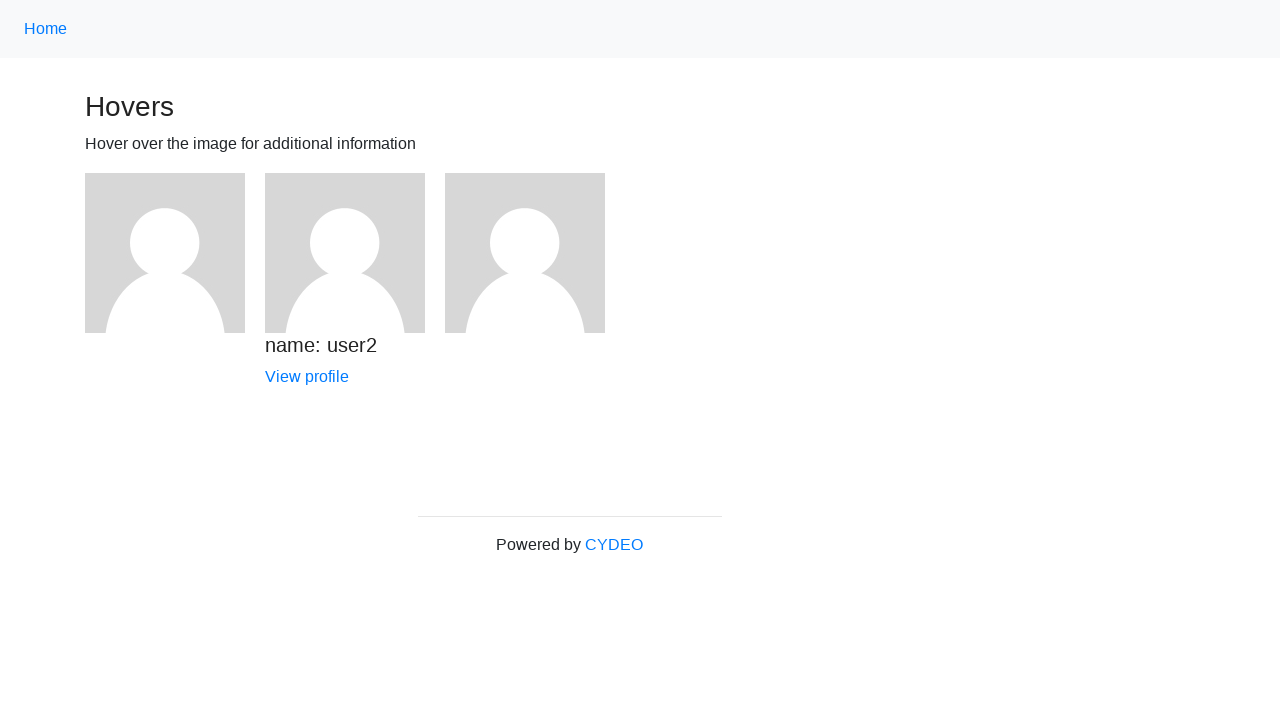

Hovered over an image element at (525, 253) on img >> nth=2
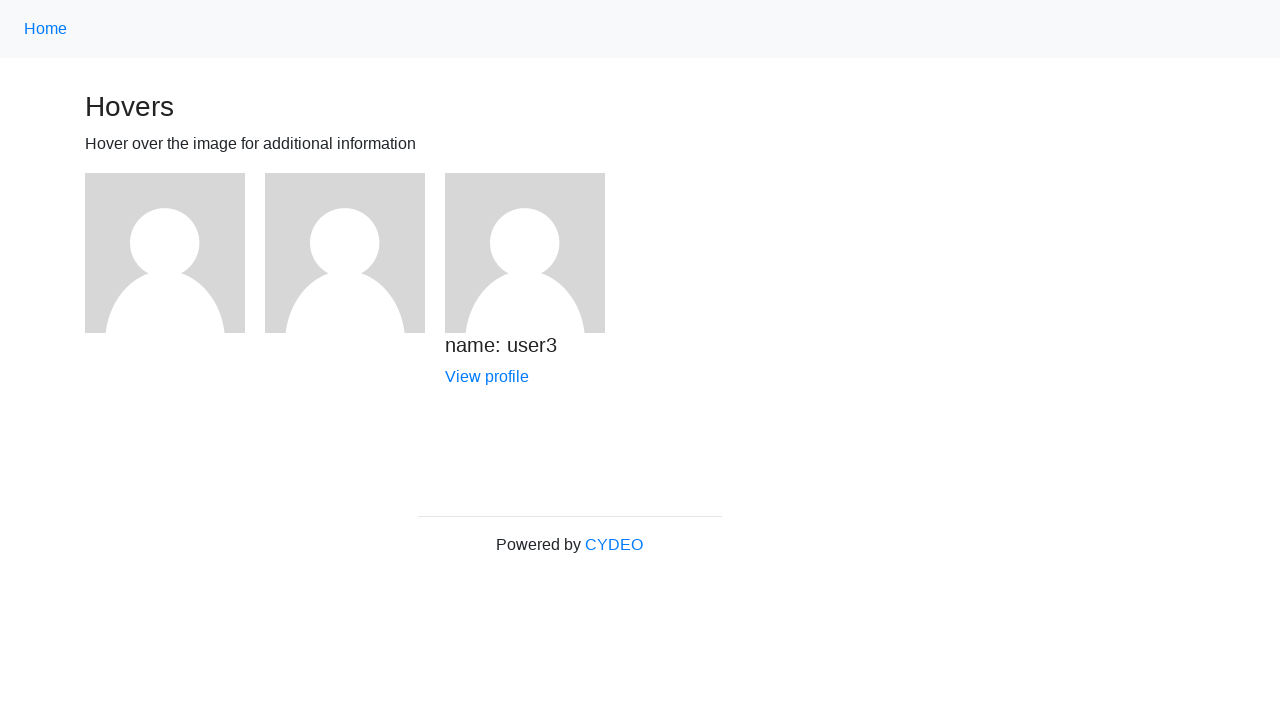

Verified that the hovered image is visible
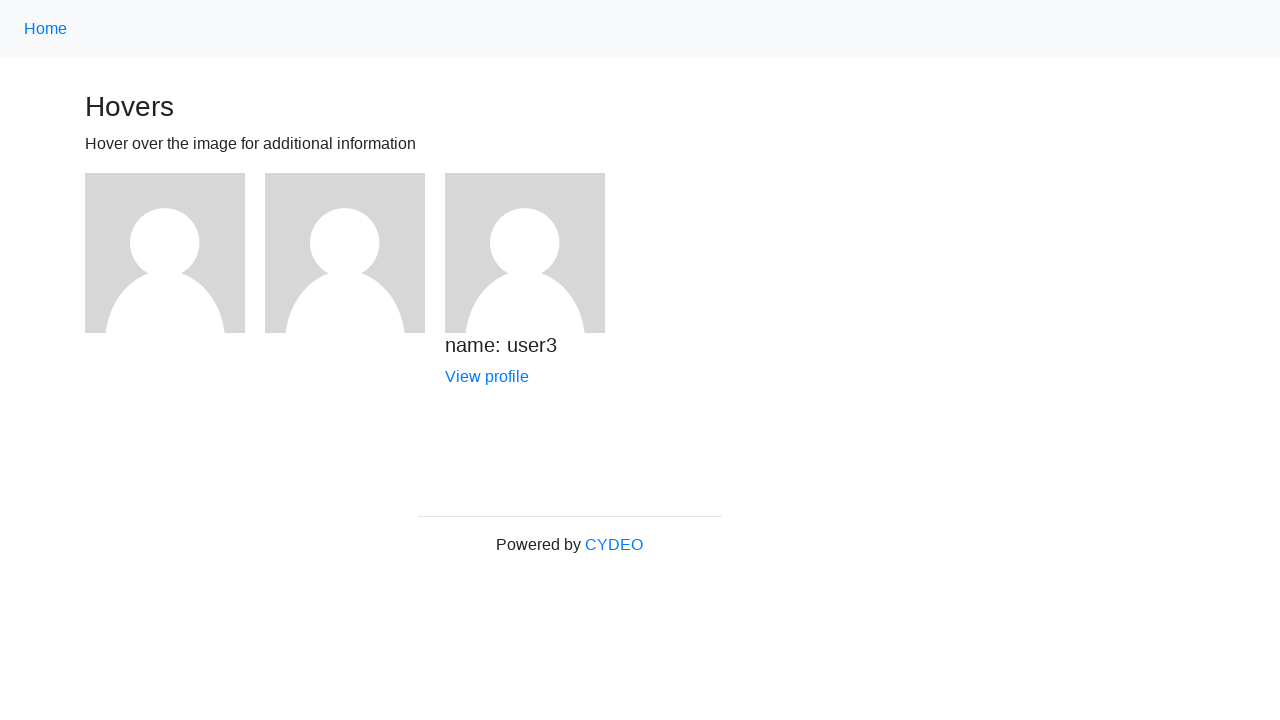

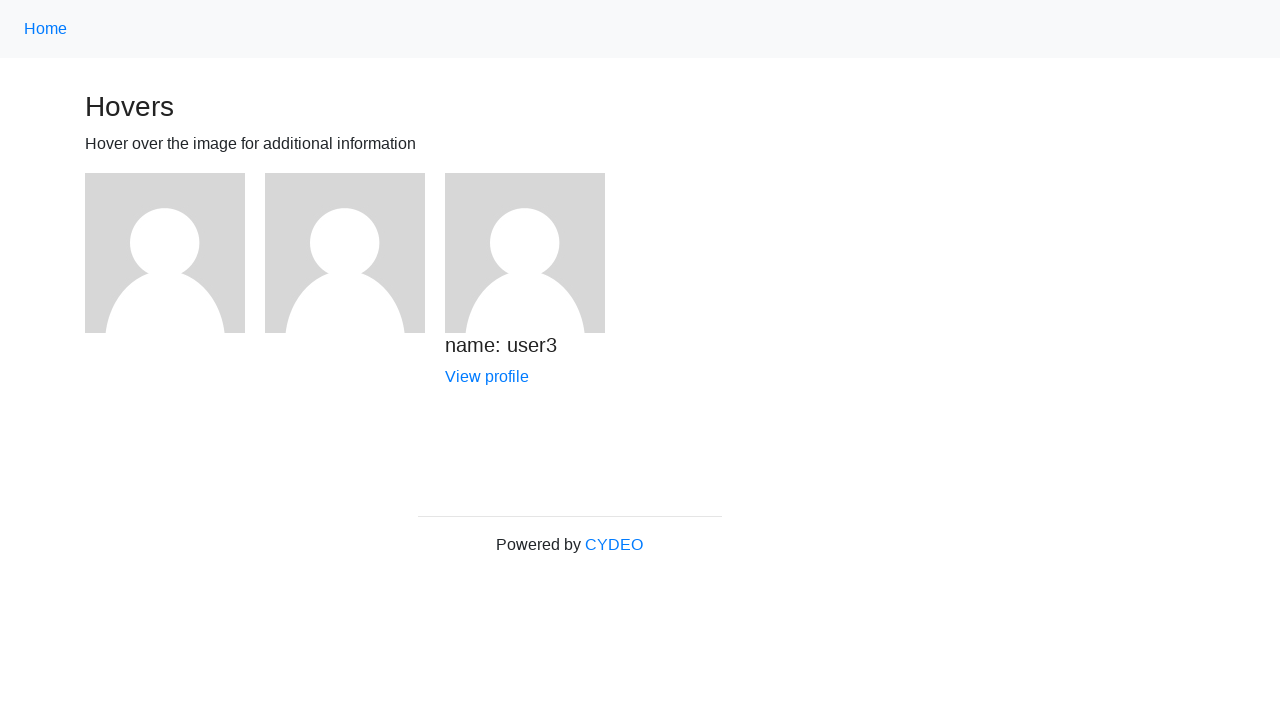